Tests the DemoQA website by navigating to the Alerts, Frame & Windows section, clicking on Browser Windows, opening a new tab, verifying content on the new tab, and switching back to the original tab.

Starting URL: https://demoqa.com/

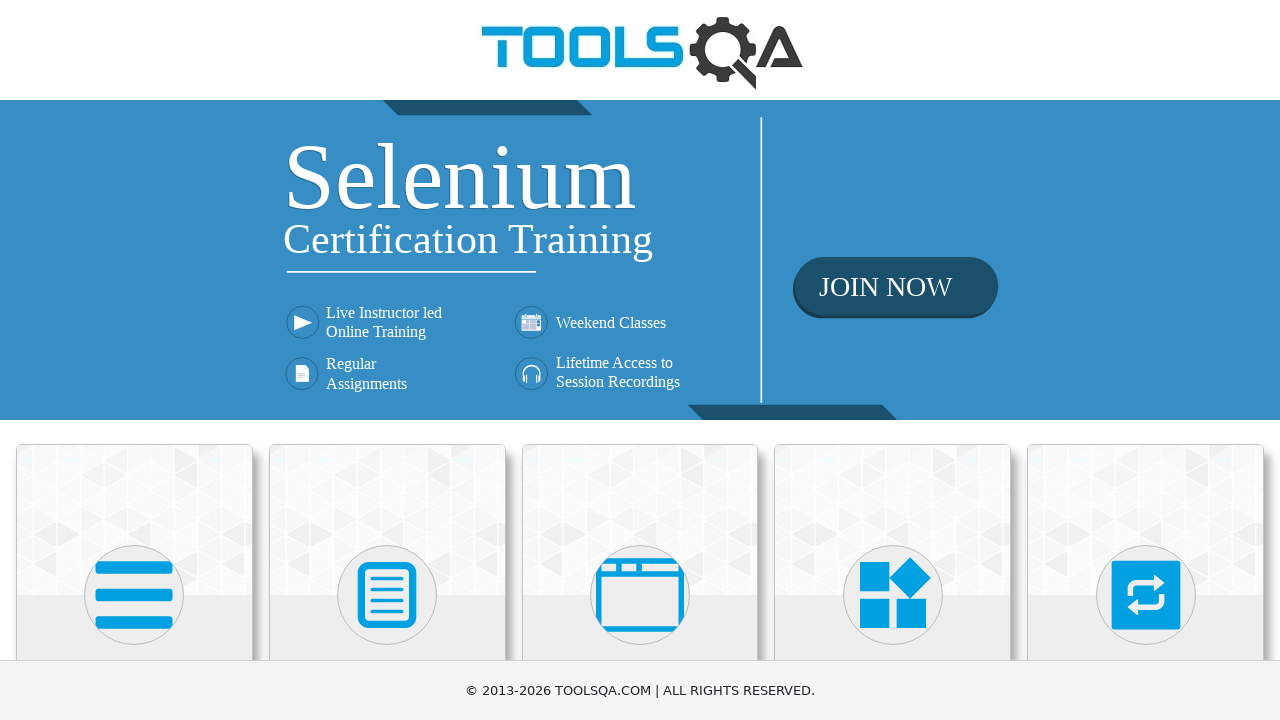

Scrolled down using PageDown to view Alerts, Frame & Windows card
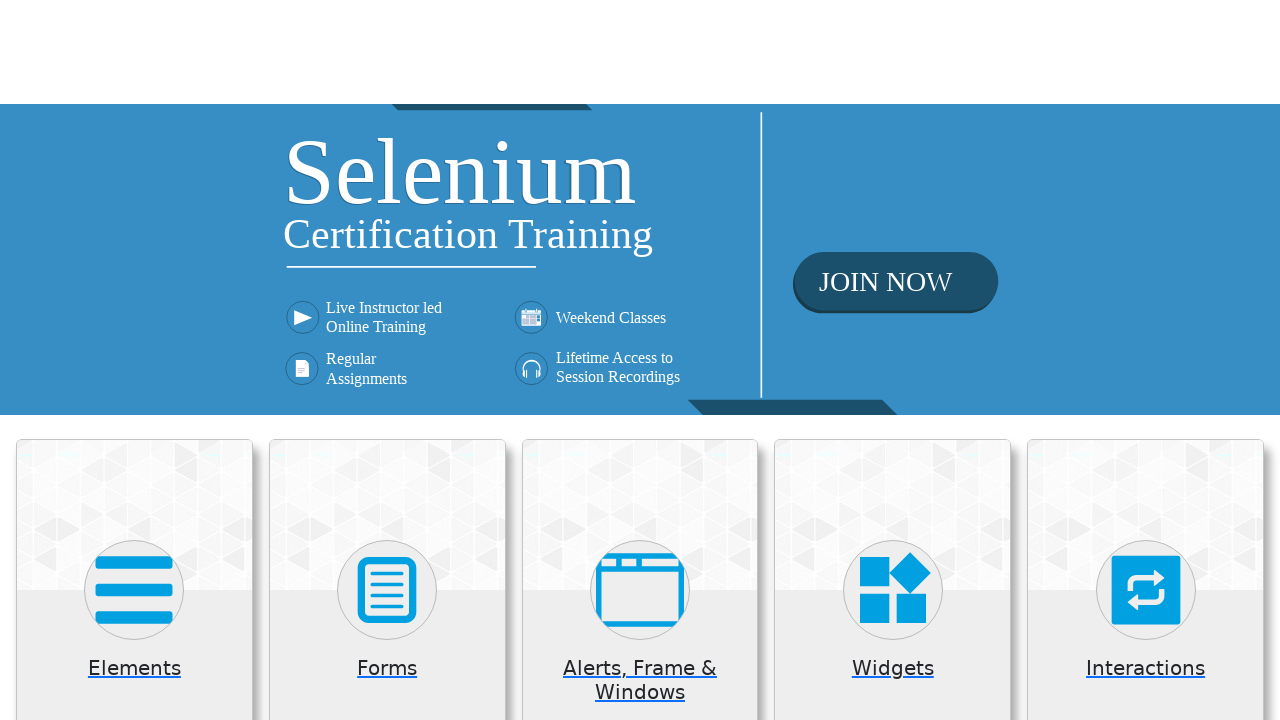

Clicked on 'Alerts, Frame & Windows' card at (640, 55) on xpath=//h5[text()='Alerts, Frame & Windows']
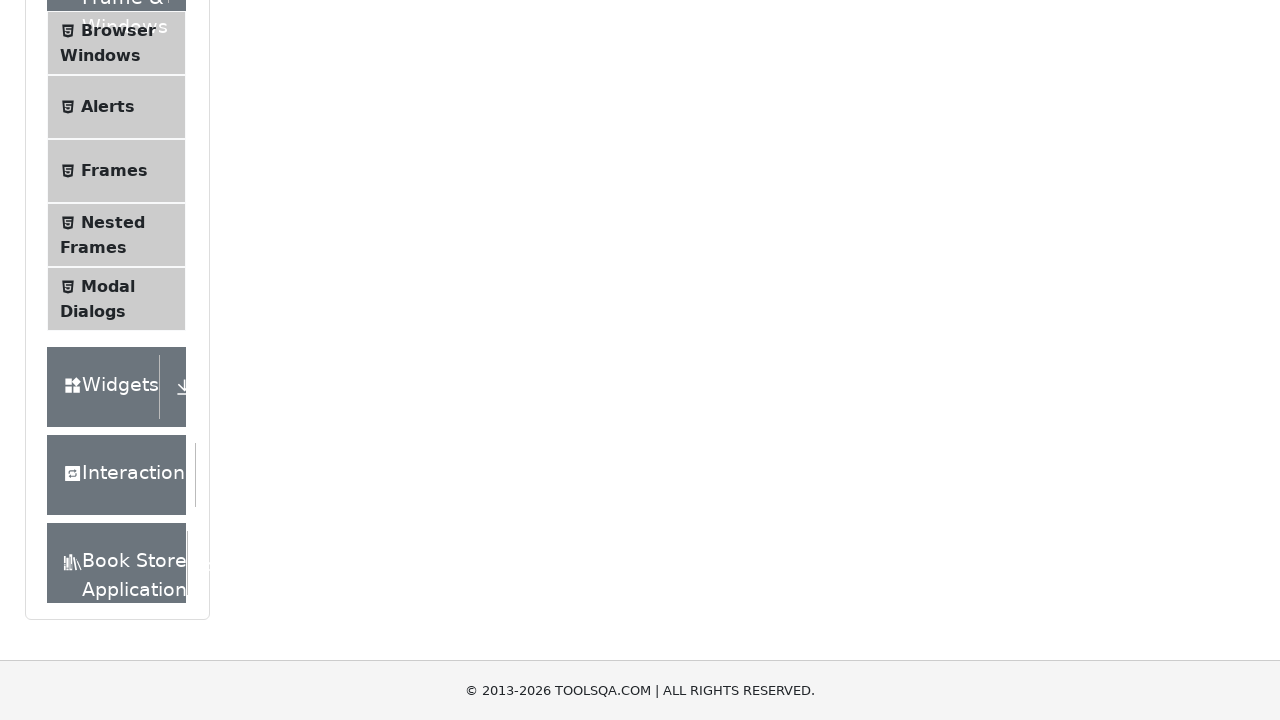

Verified instruction text is visible
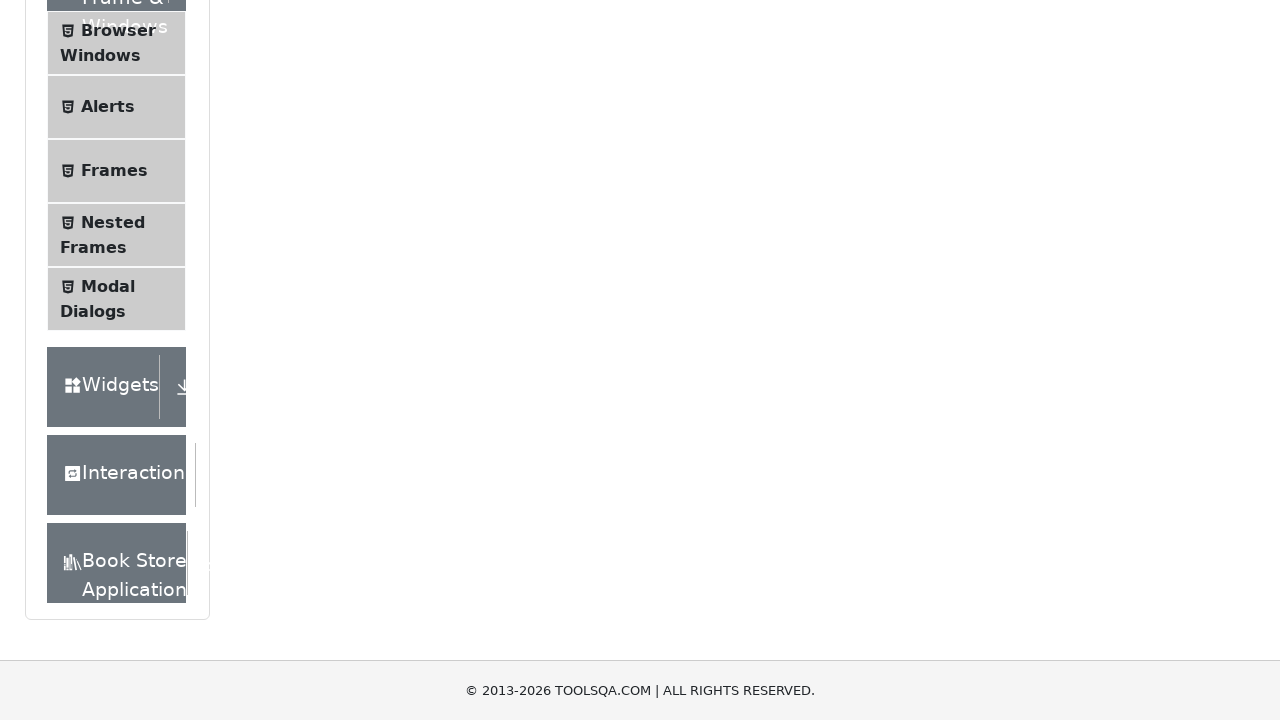

Clicked on 'Browser Windows' in the left menu at (118, 30) on xpath=//*[text()='Browser Windows']
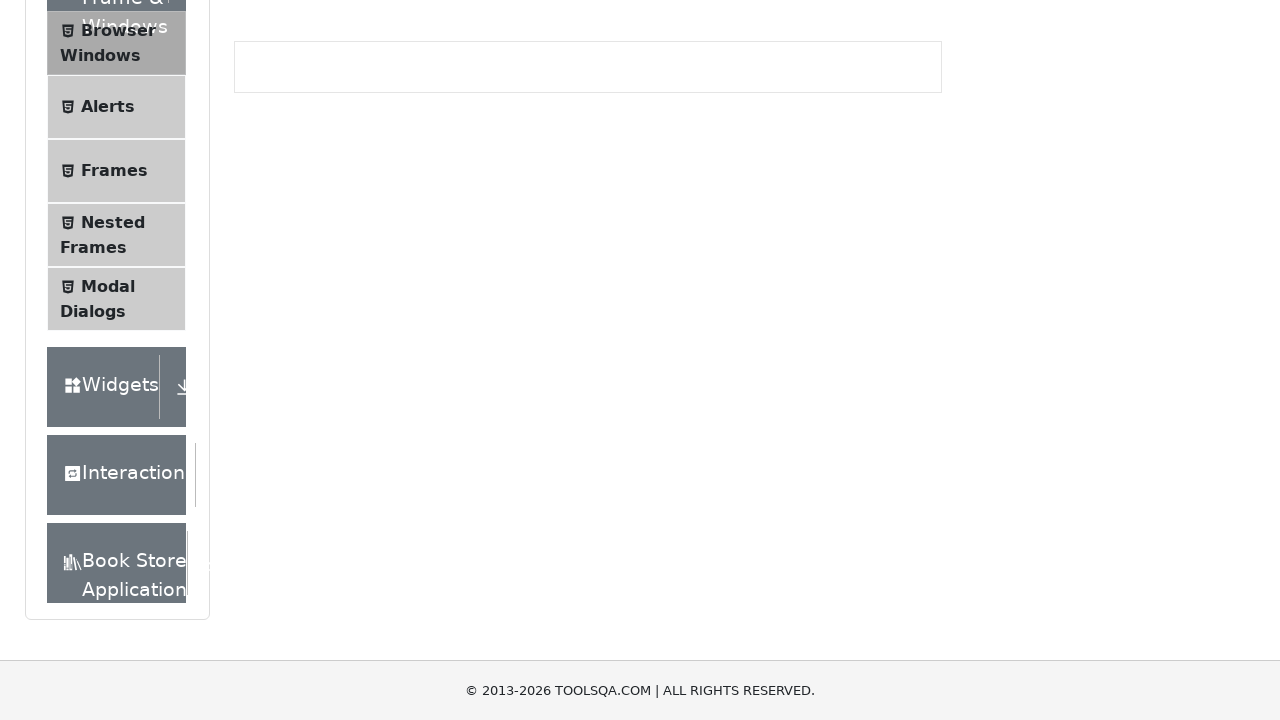

Verified 'New Tab' button is visible
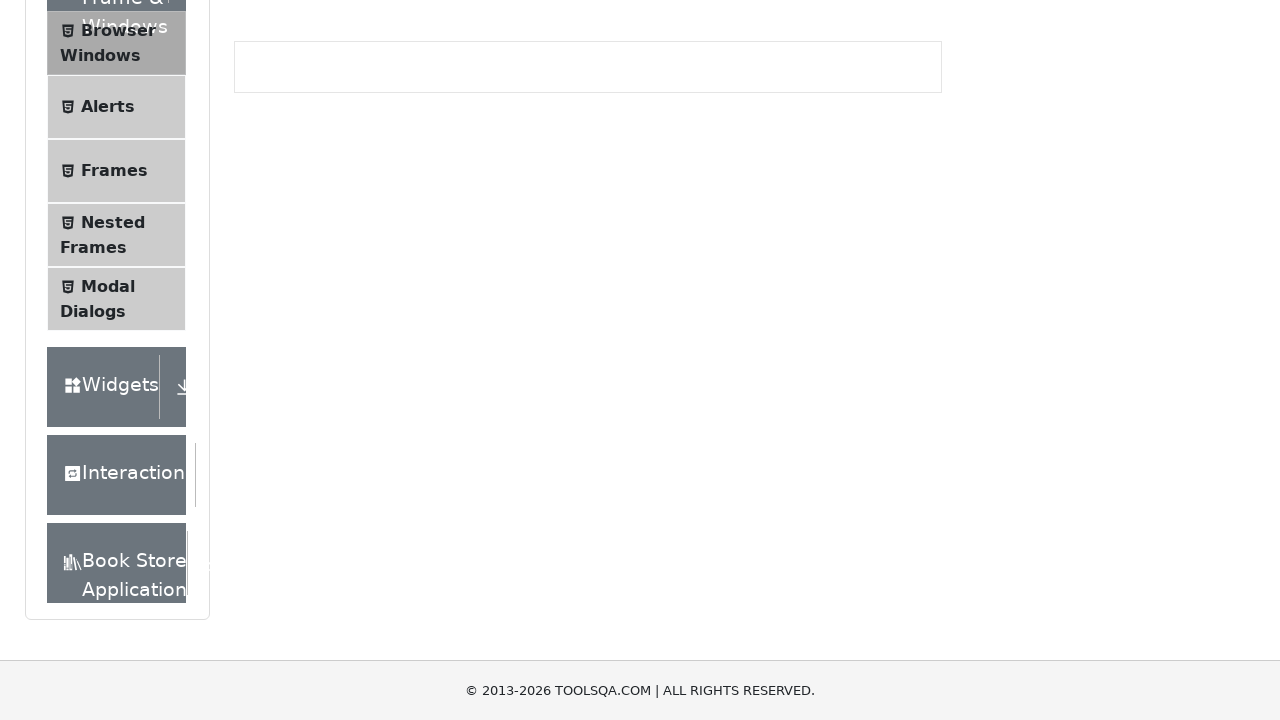

Clicked 'New Tab' button to open a new tab at (280, 242) on xpath=//*[text()='New Tab']
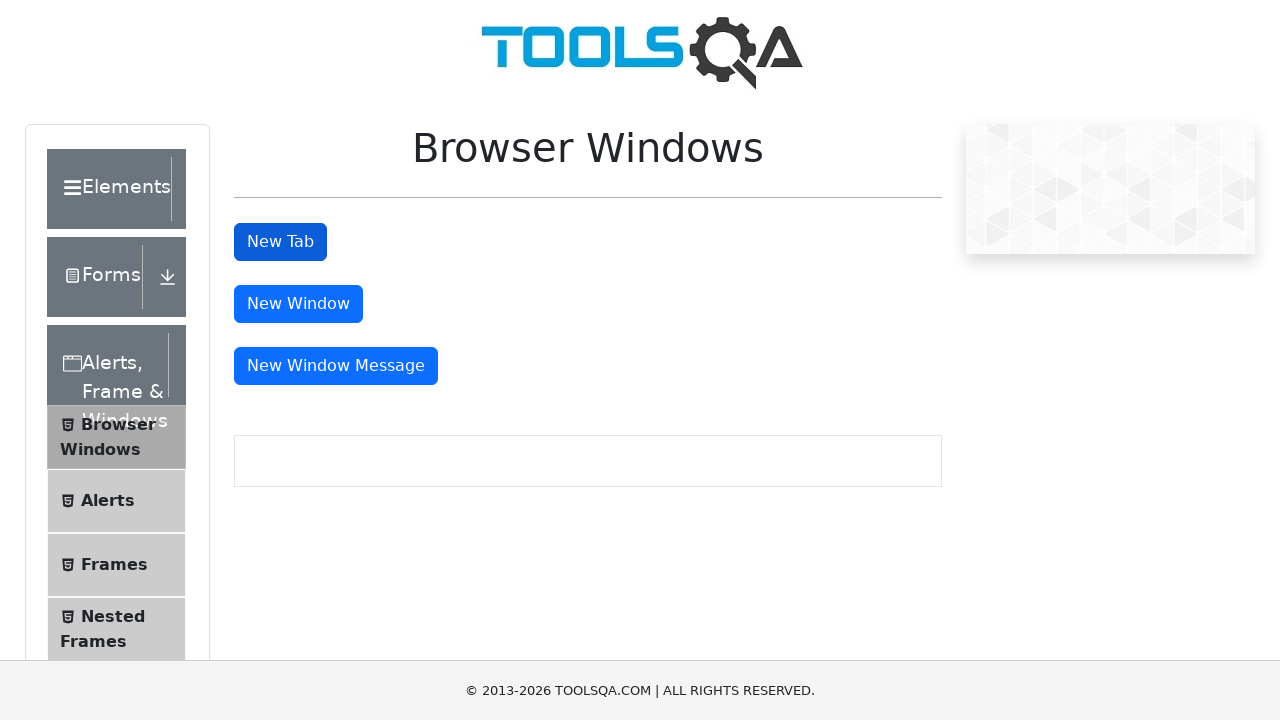

New tab opened successfully
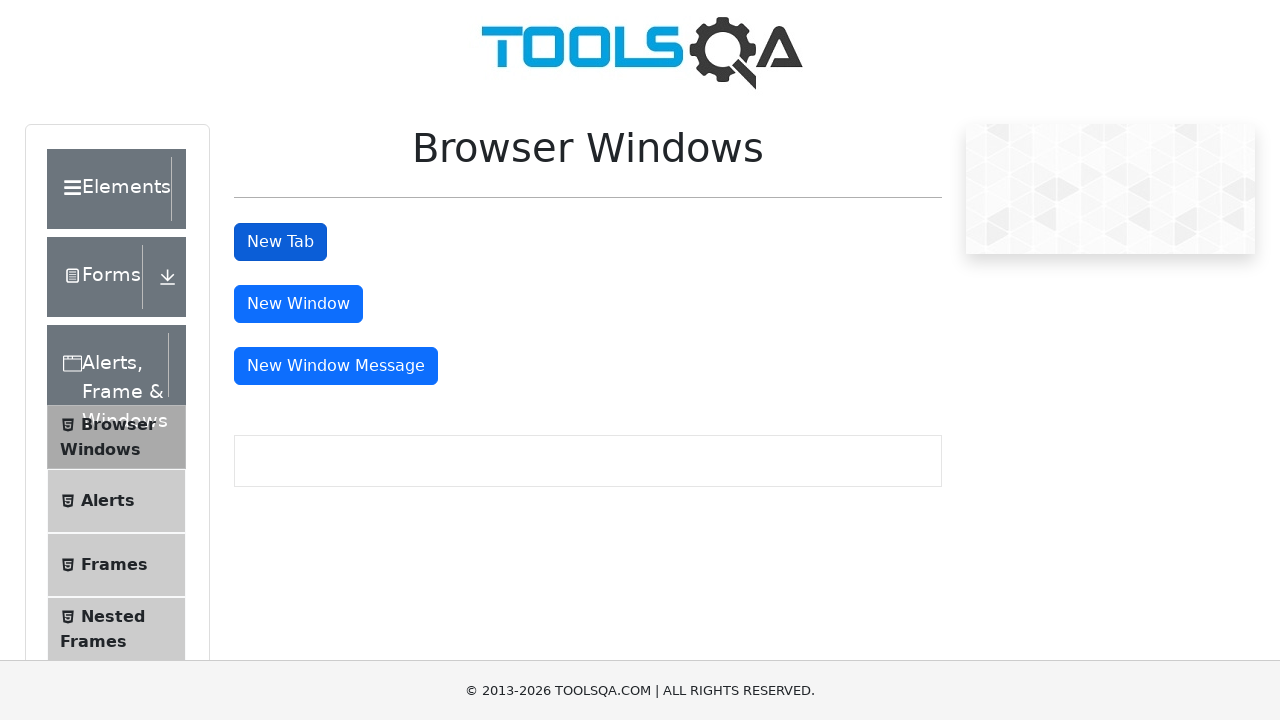

New tab loaded and heading element is visible
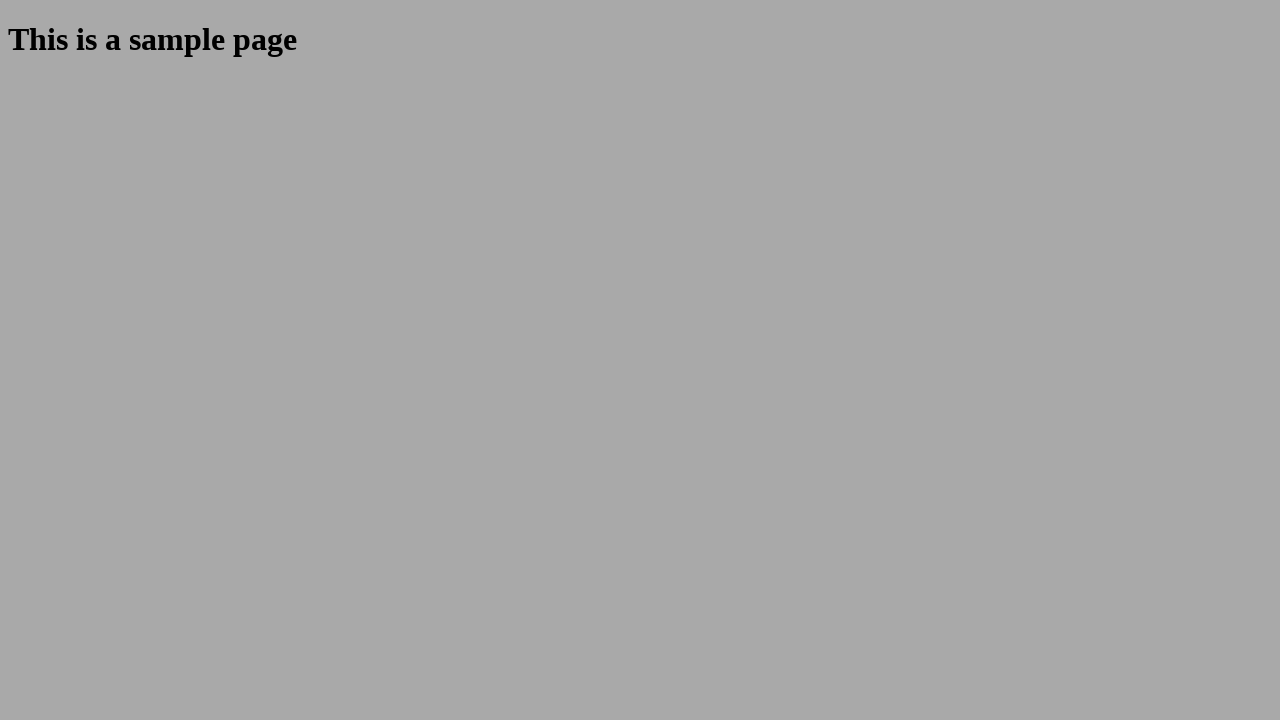

Switched back to original tab
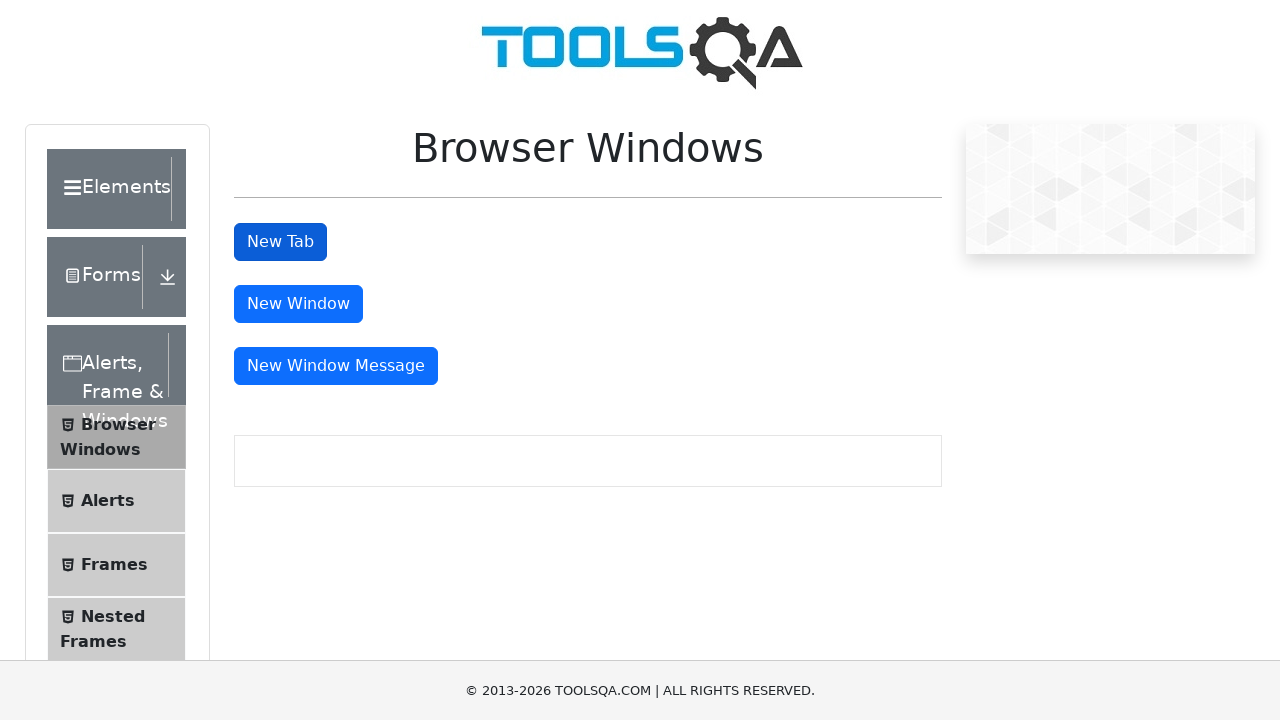

Verified 'New Tab' button is still visible on original page
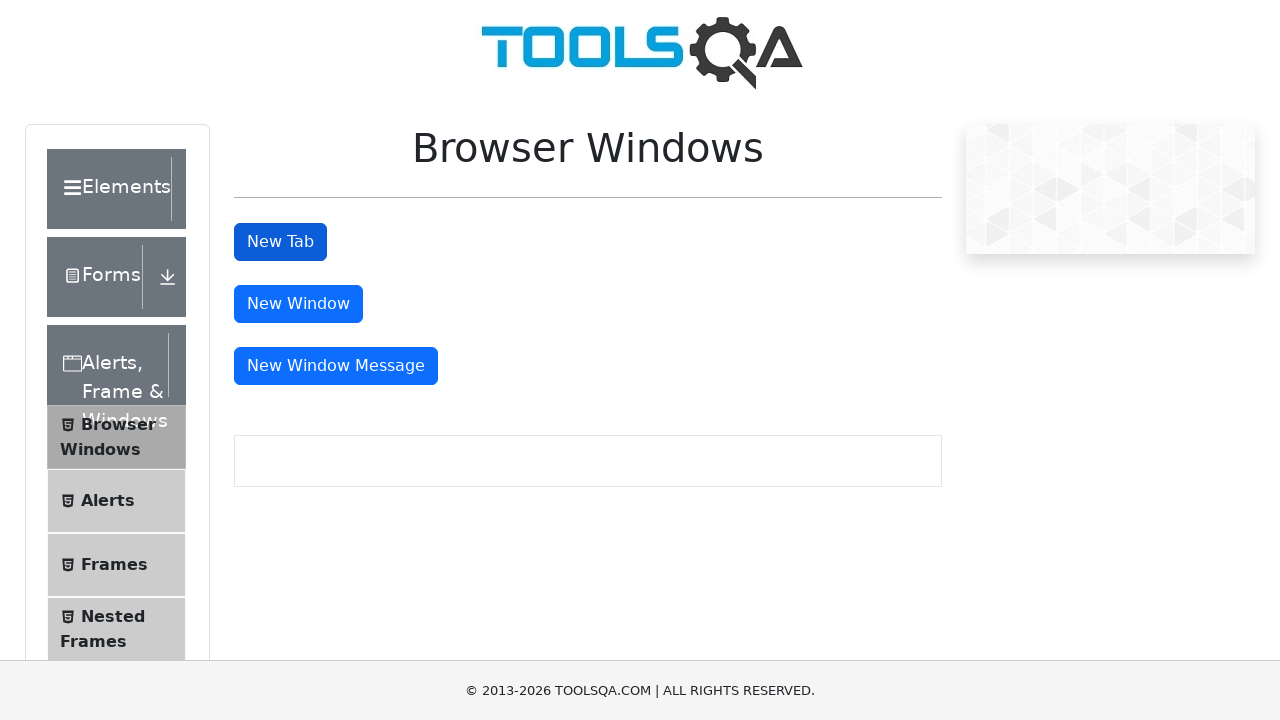

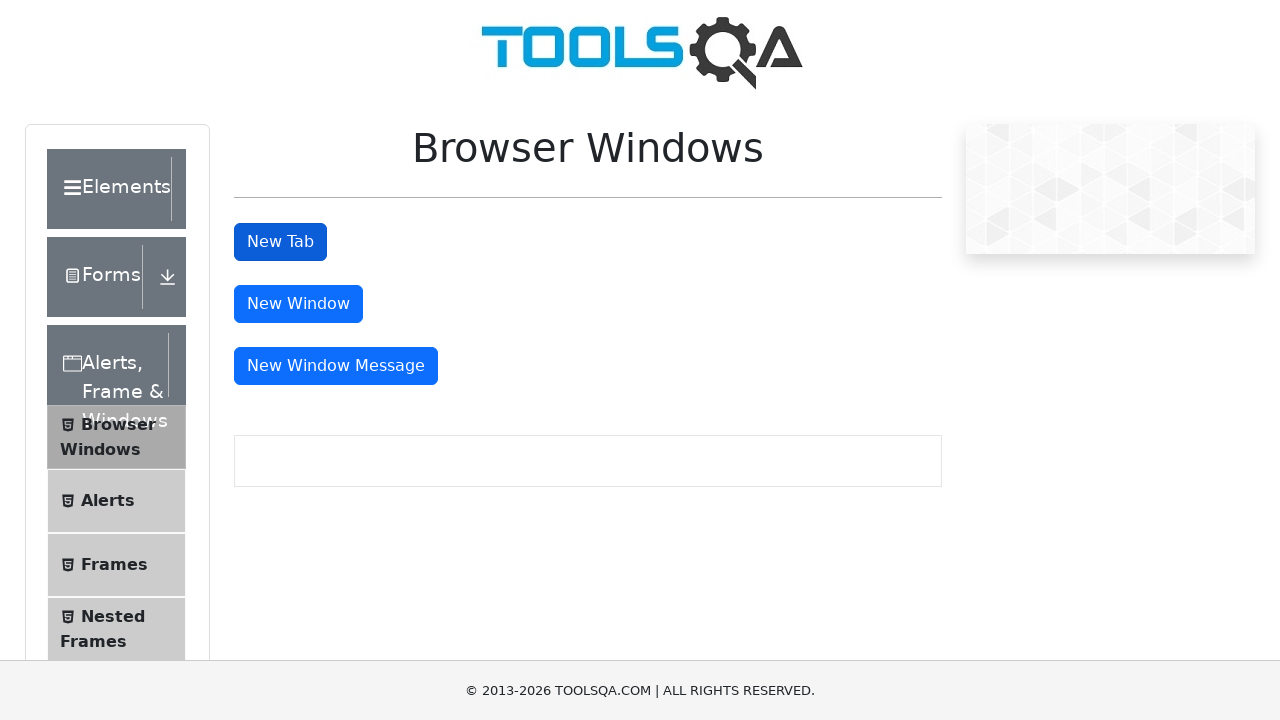